Tests the shopping cart flow on DemoBlaze by selecting a Samsung Galaxy S6 phone, adding it to cart, and verifying the product name and price appear correctly in the cart.

Starting URL: https://www.demoblaze.com/index.html

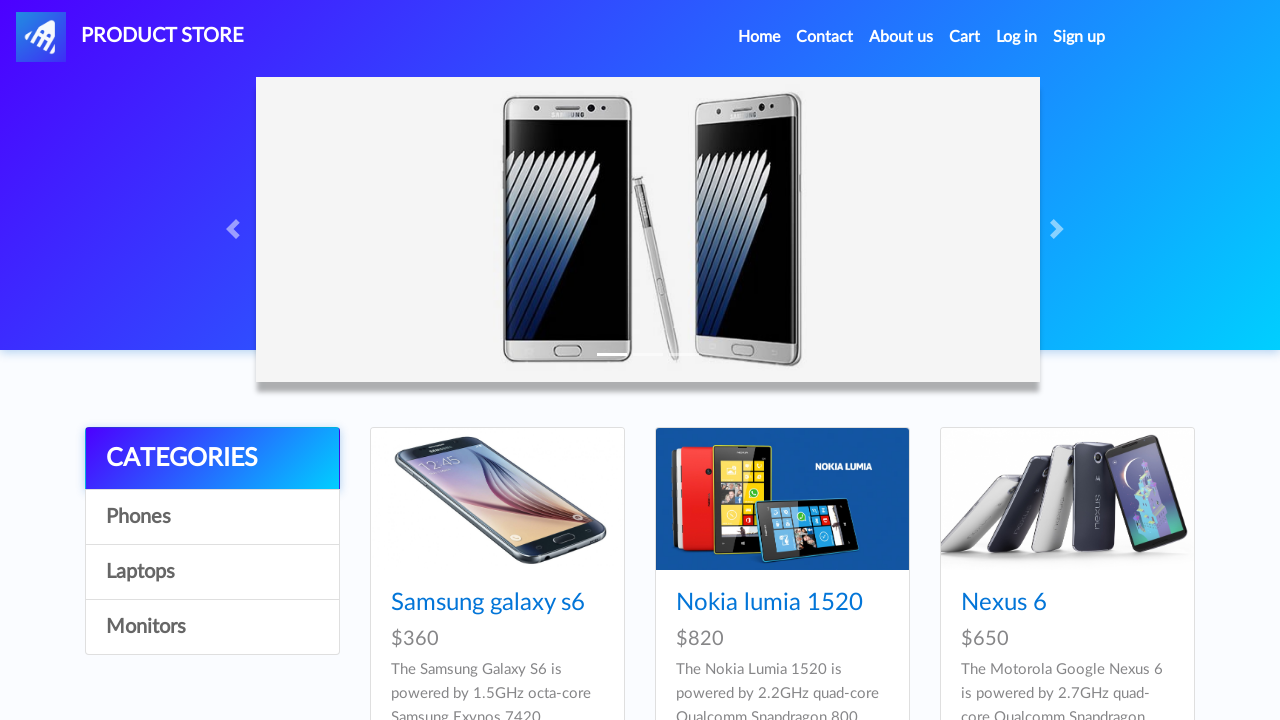

Waited for Samsung Galaxy S6 product link to load
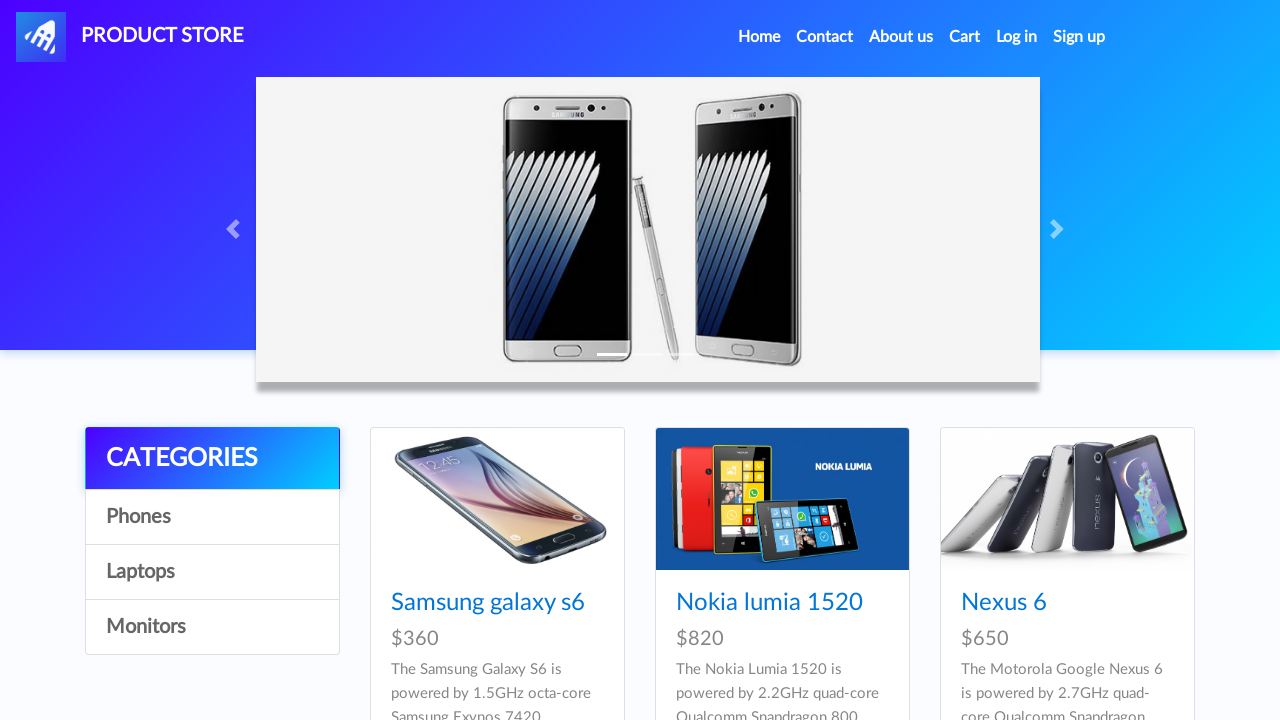

Clicked on Samsung Galaxy S6 product link at (488, 603) on xpath=//a[contains(text(),'Samsung galaxy s6')]
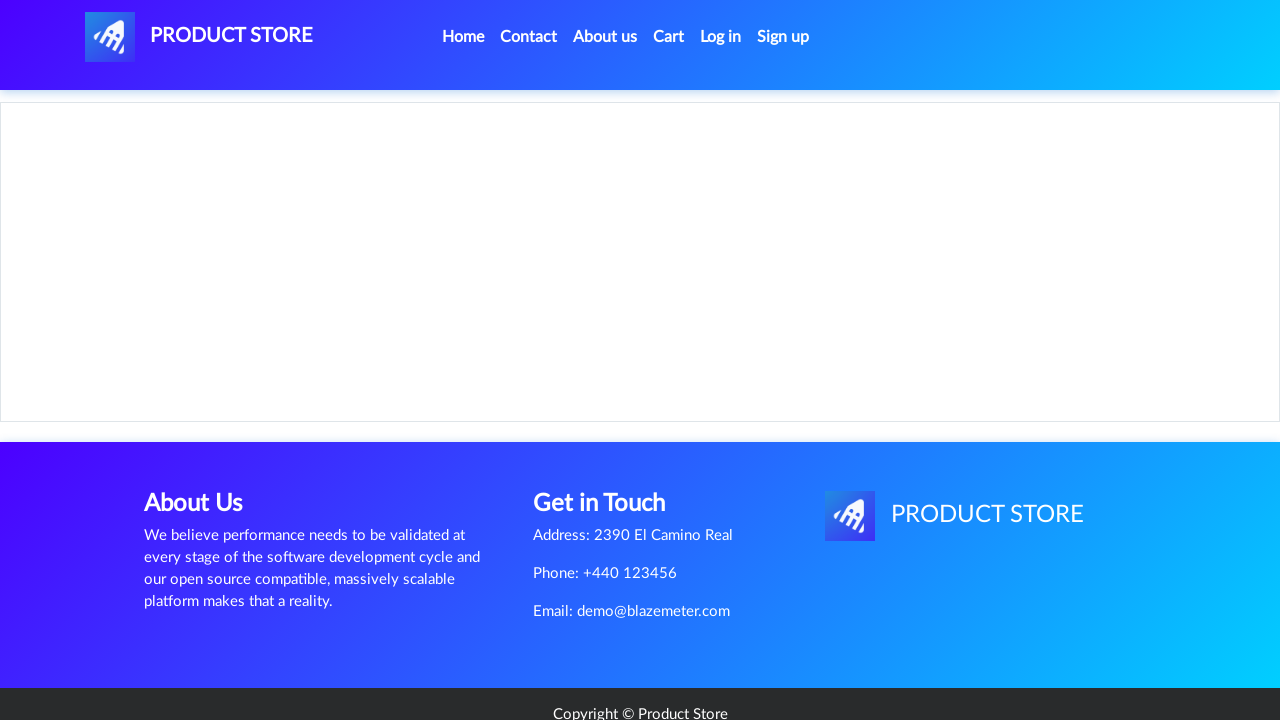

Product page loaded and product name heading appeared
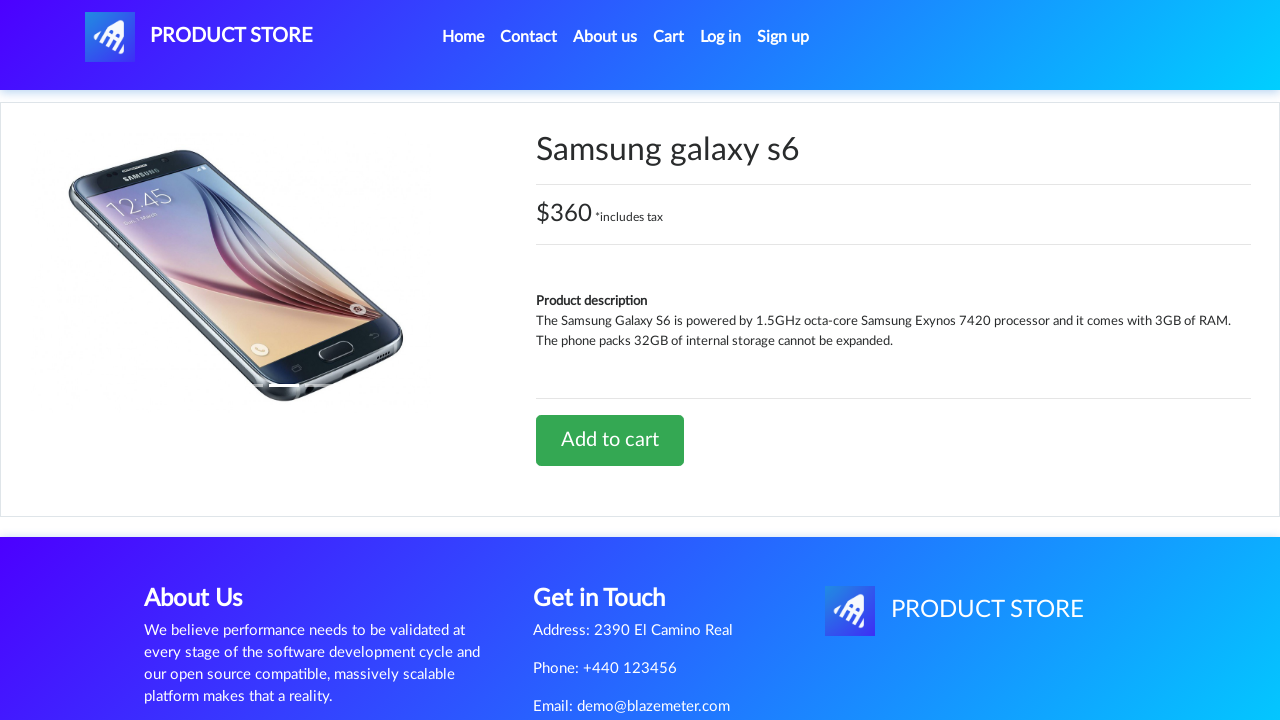

Clicked Add to cart button at (610, 440) on xpath=//a[contains(text(),'Add to cart')]
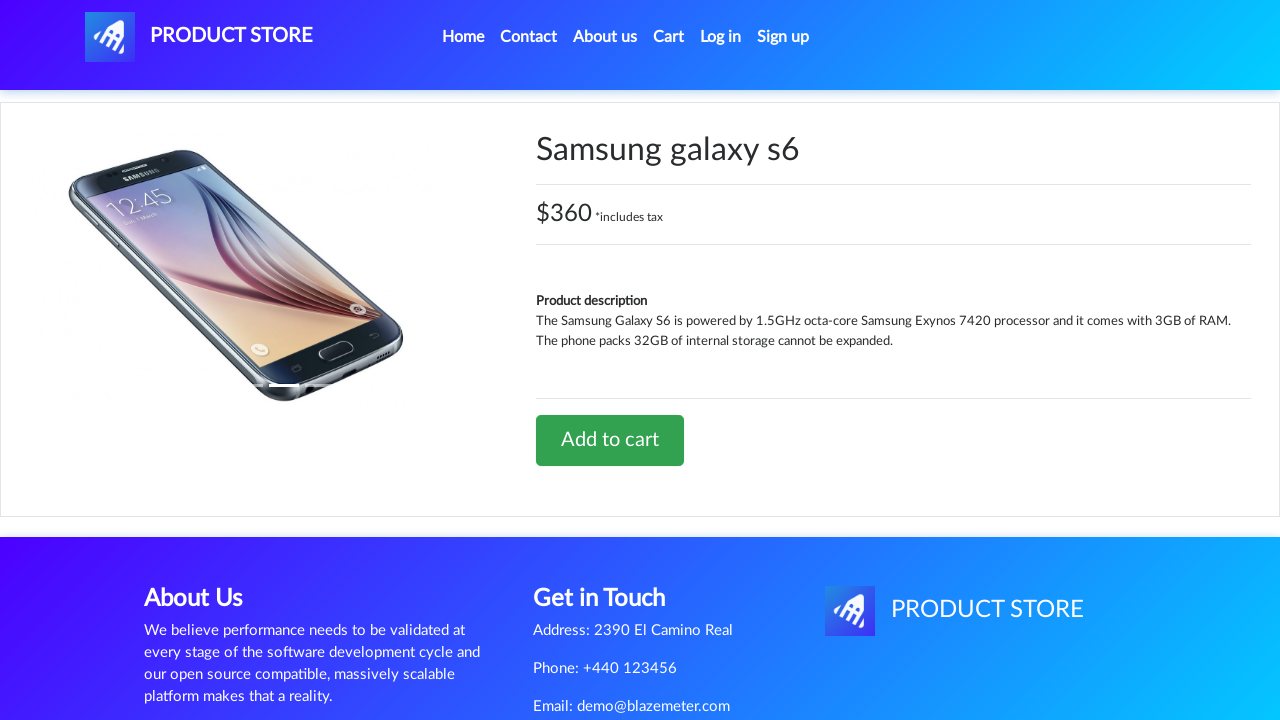

Set up dialog handler to accept alerts
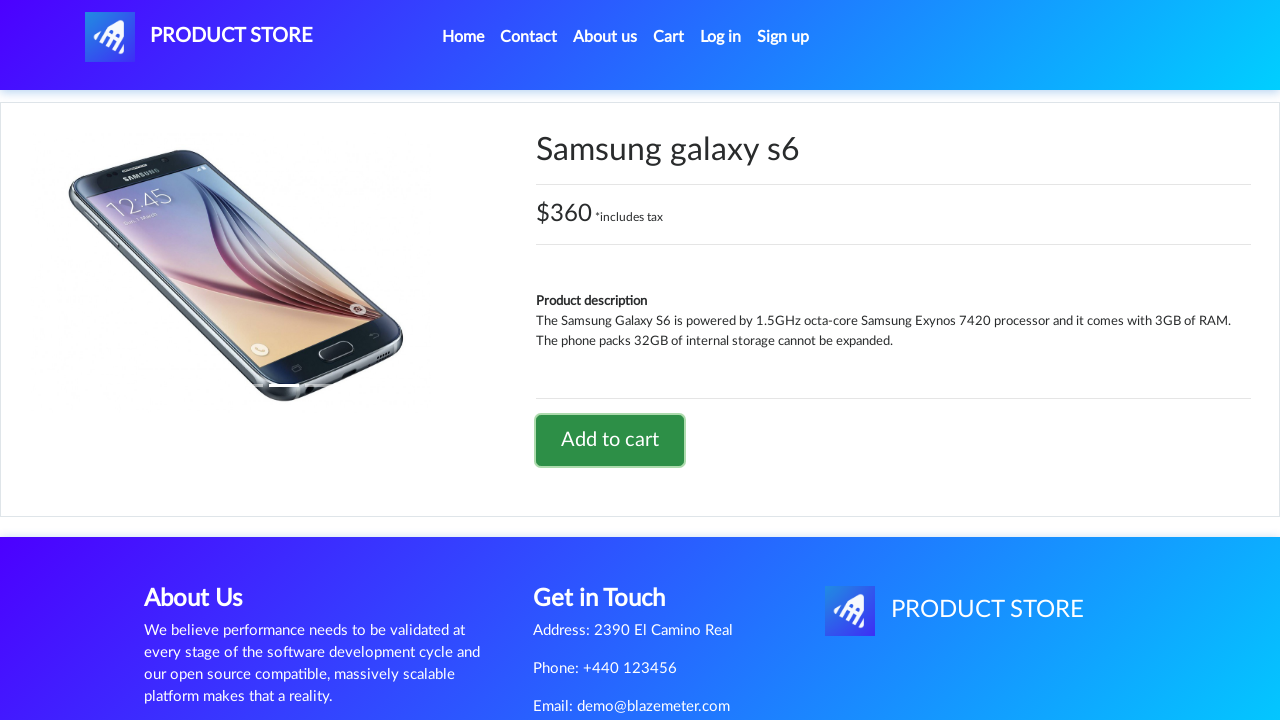

Waited 1 second for alert to be processed
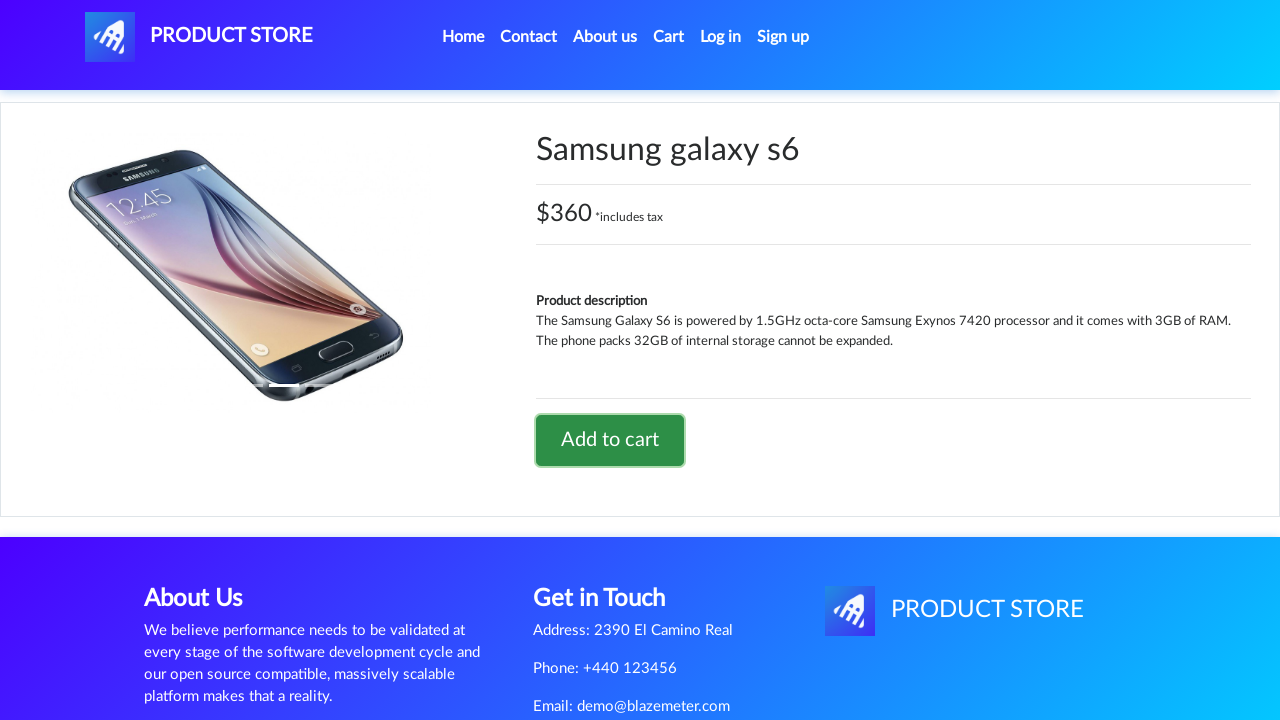

Clicked on Cart link at (669, 37) on #cartur
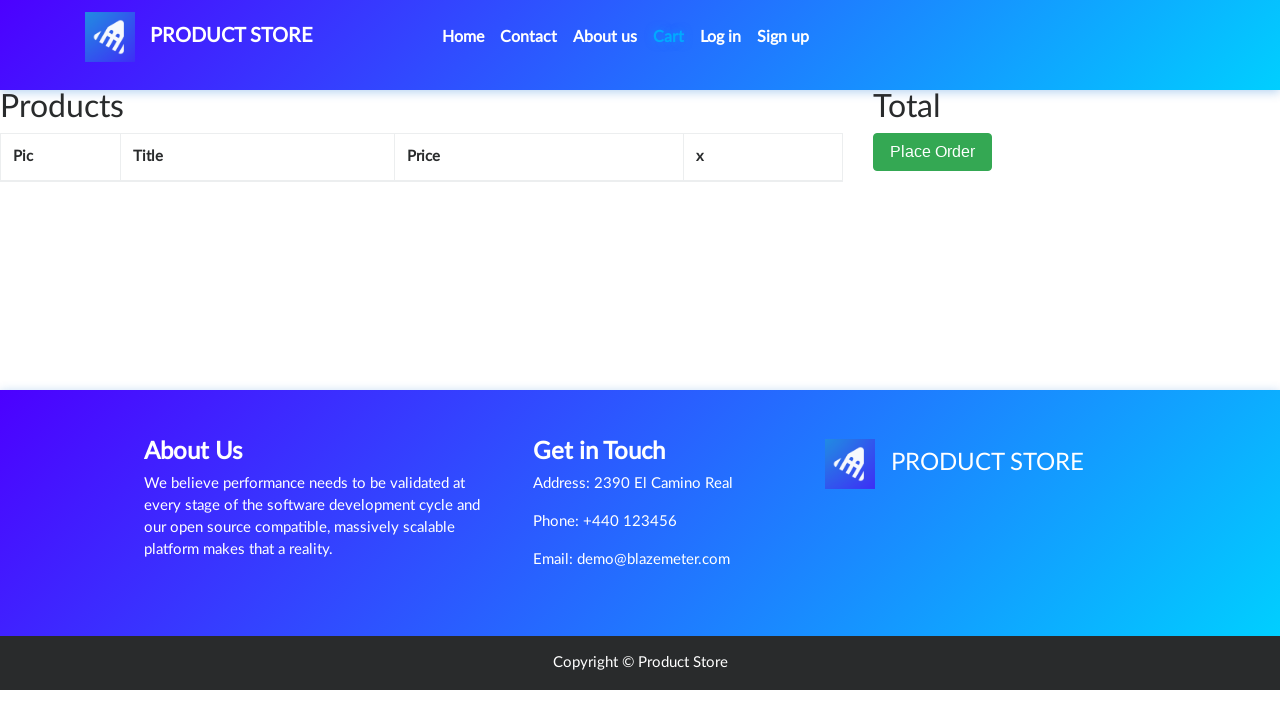

Cart page loaded and product details table appeared
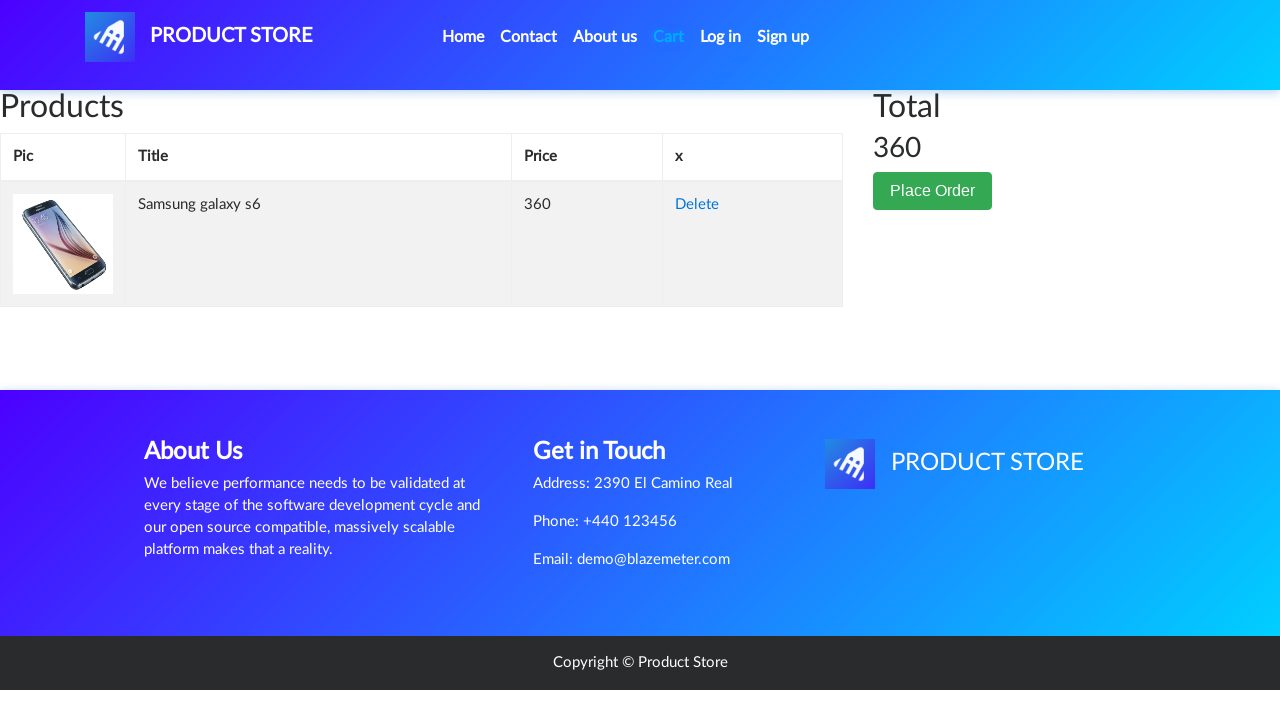

Total price element appeared in cart
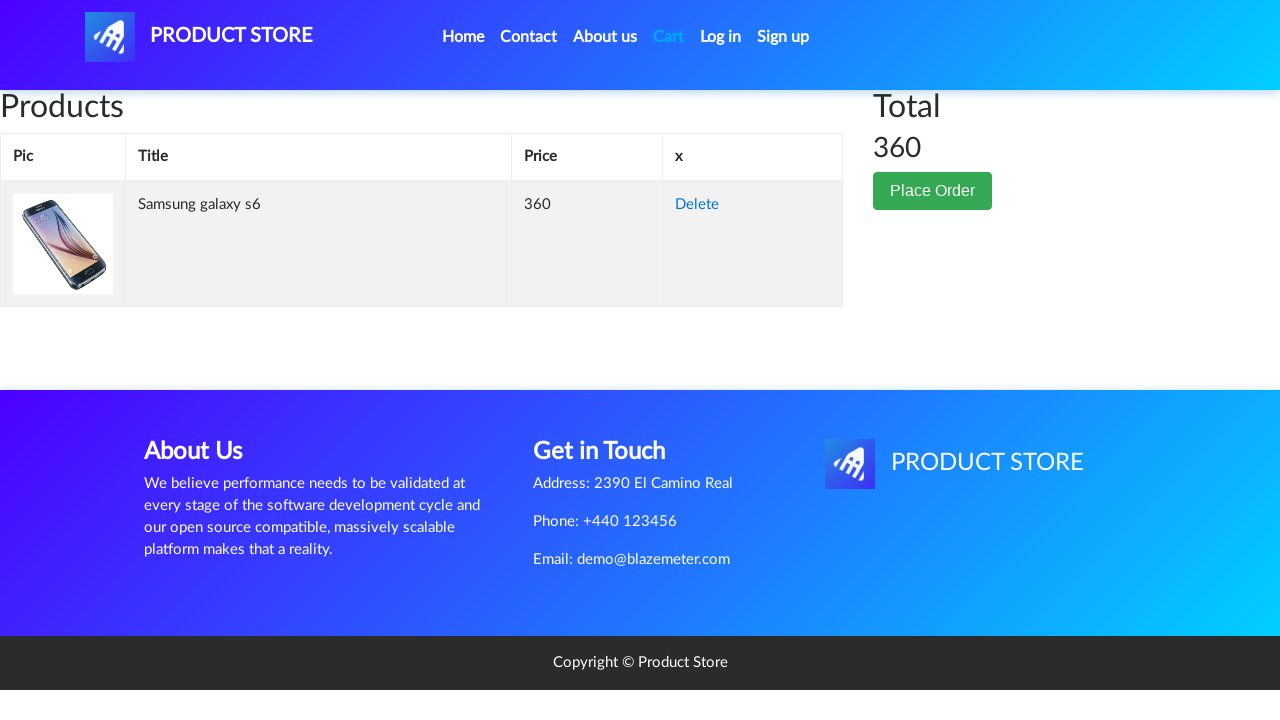

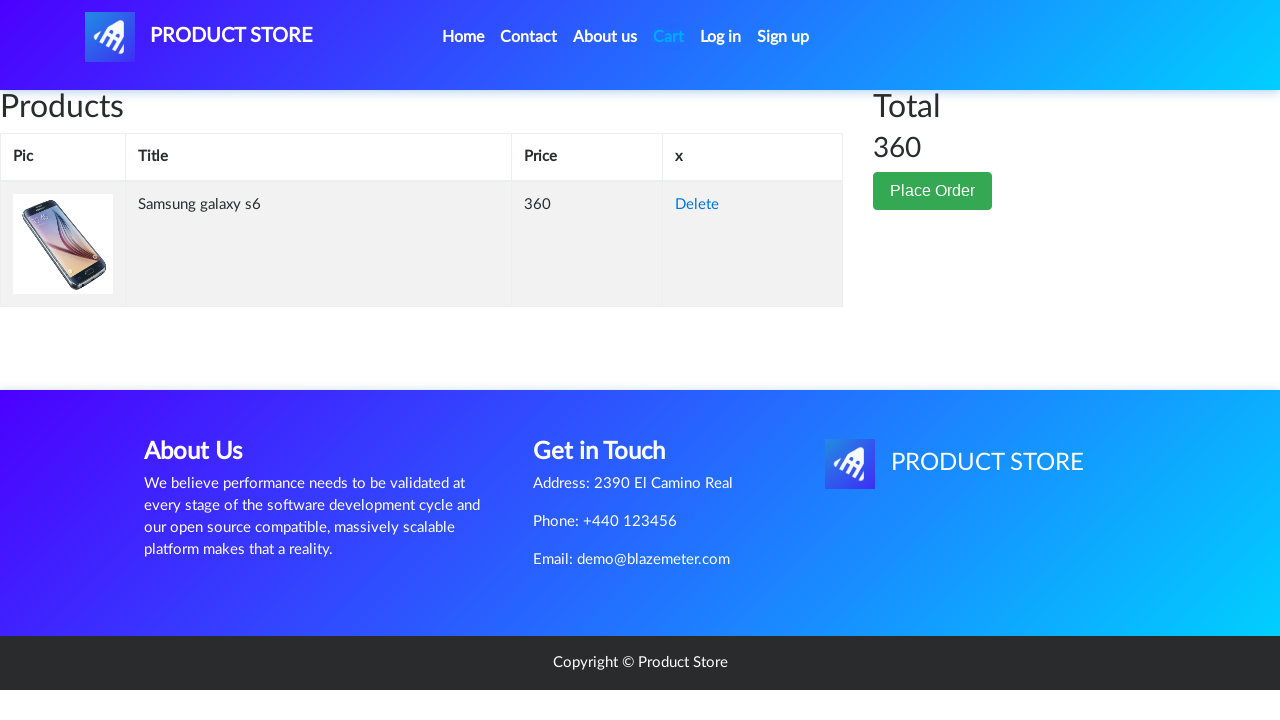